Verifies placeholder text in the instalment payment form fields (account number, sum, email) on the MTS Belarus website

Starting URL: https://www.mts.by/

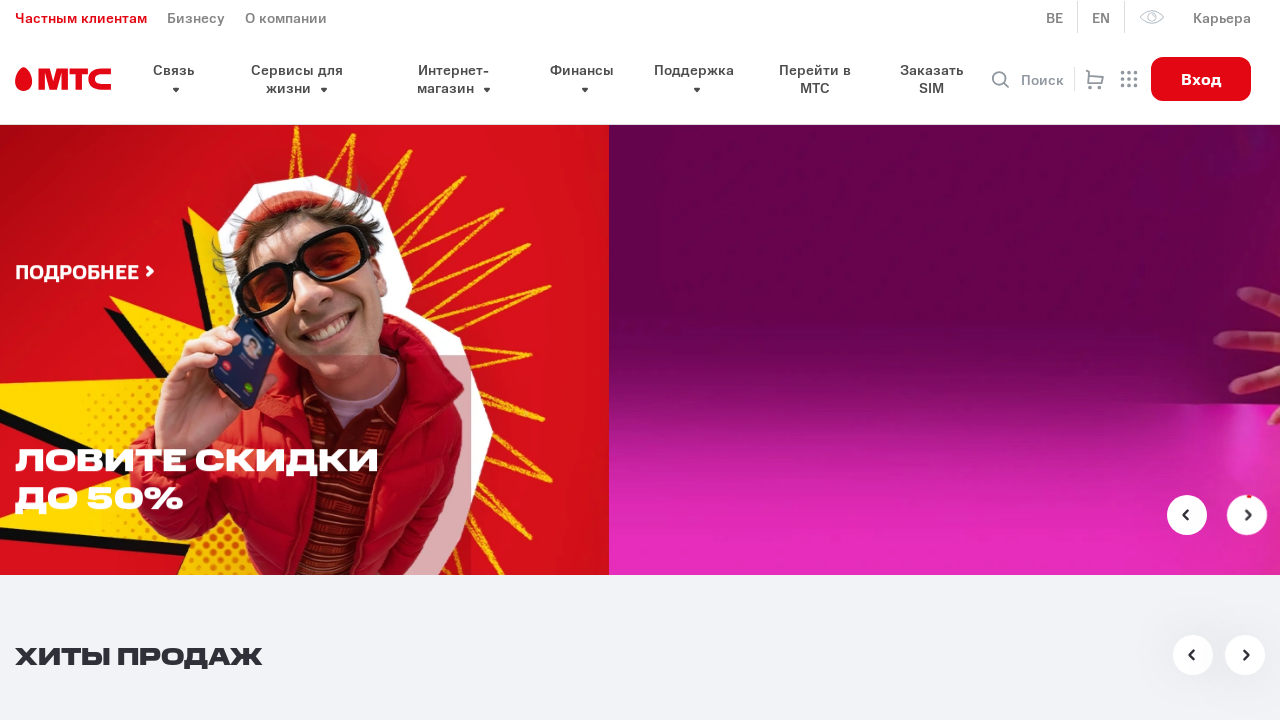

Retrieved placeholder attribute from account number field (#score-instalment)
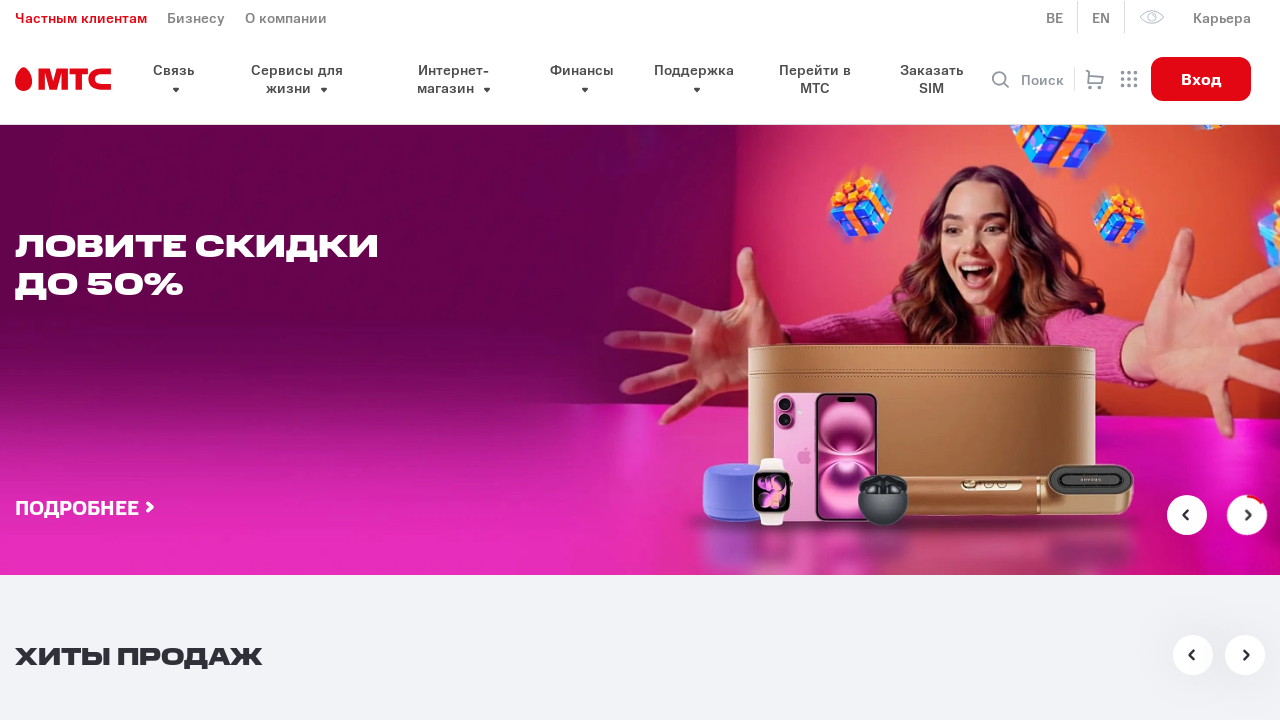

Retrieved placeholder attribute from sum field (#instalment-sum)
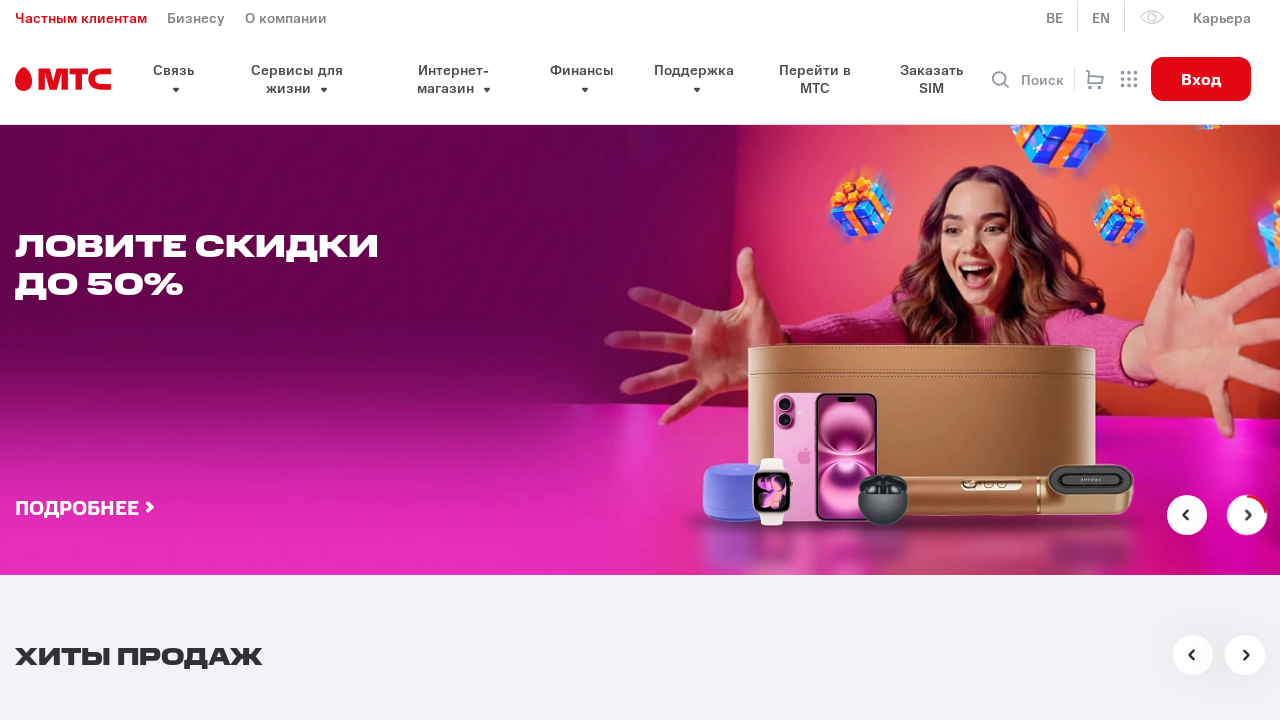

Retrieved placeholder attribute from email field (#instalment-email)
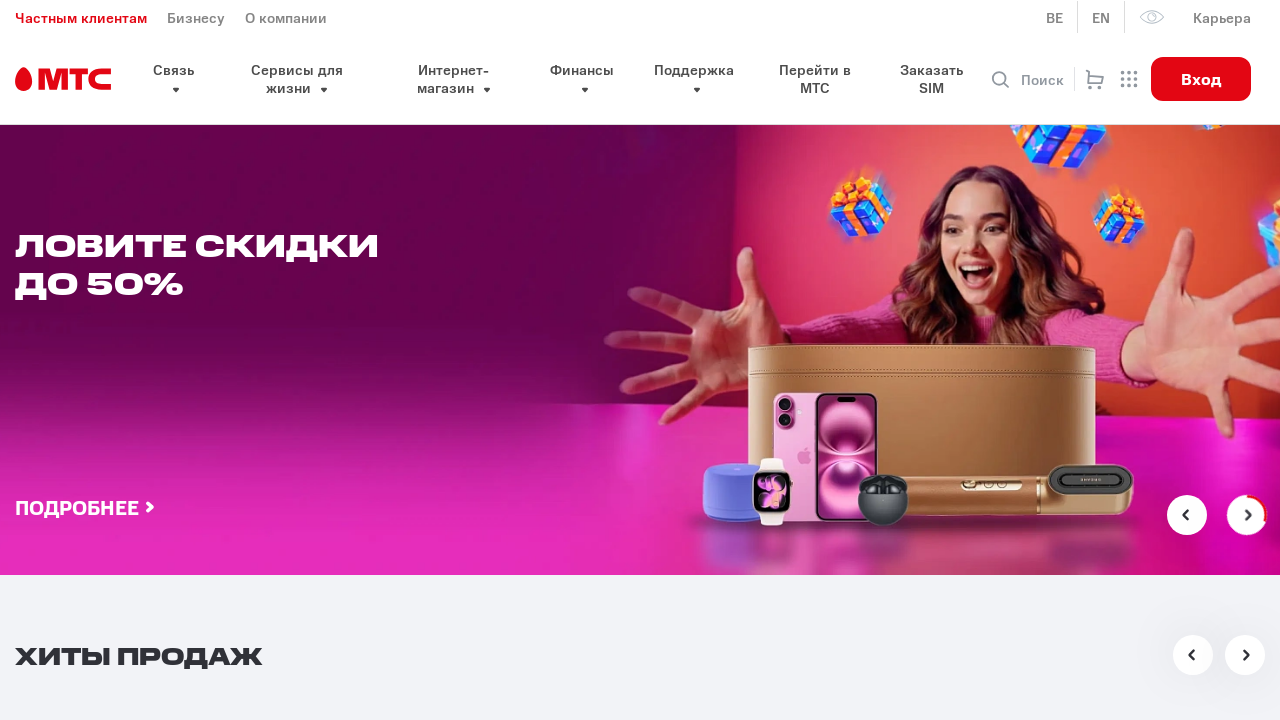

Verified account number field placeholder text is 'Номер счета на 44'
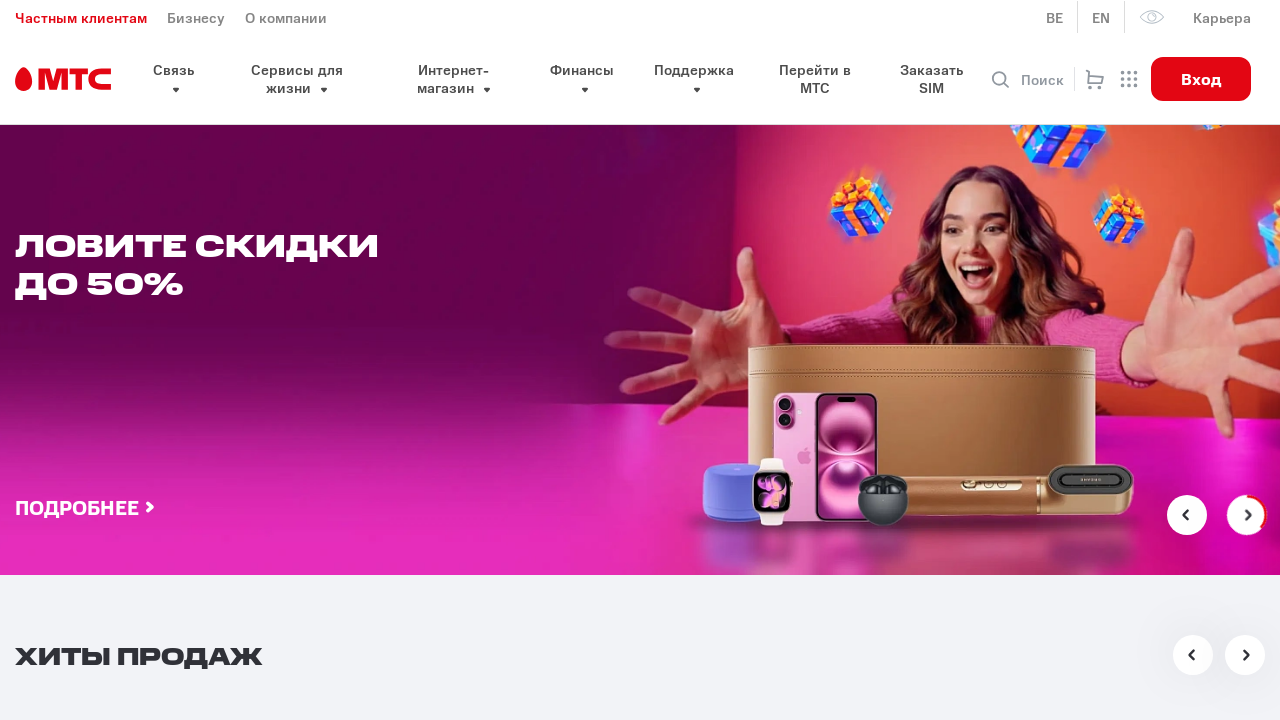

Verified sum field placeholder text is 'Сумма'
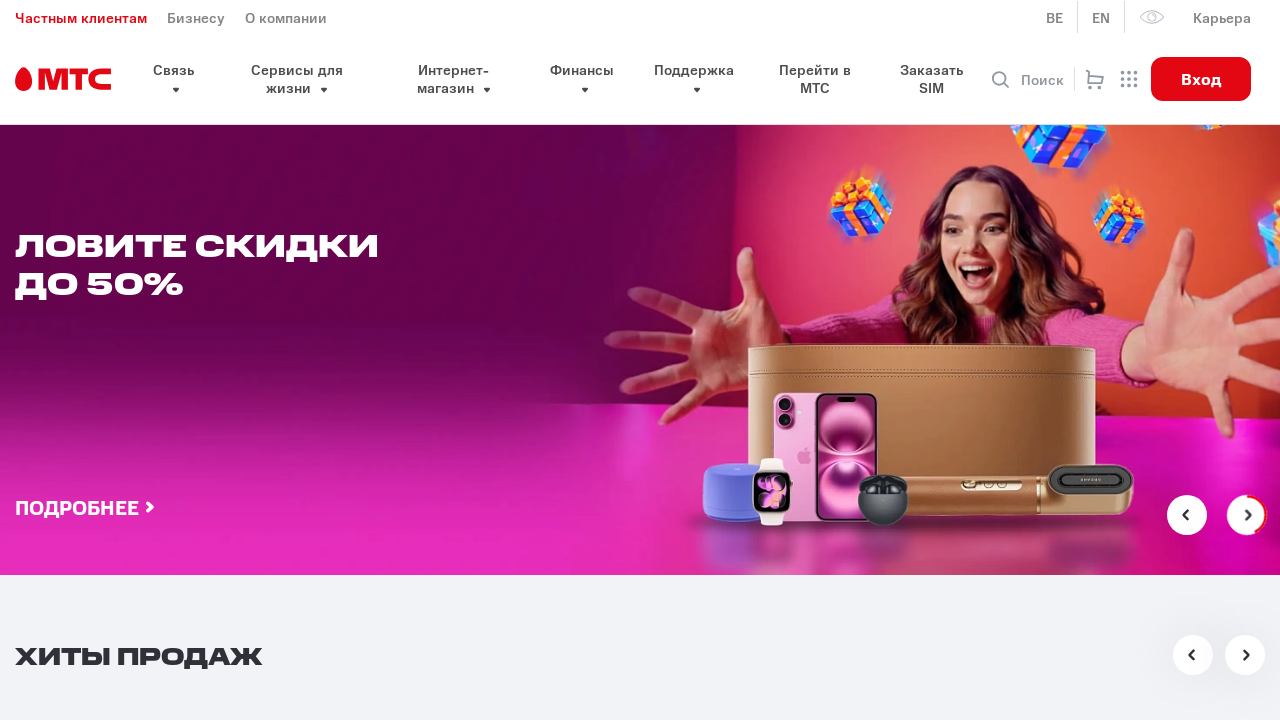

Verified email field placeholder text is 'E-mail для отправки чека'
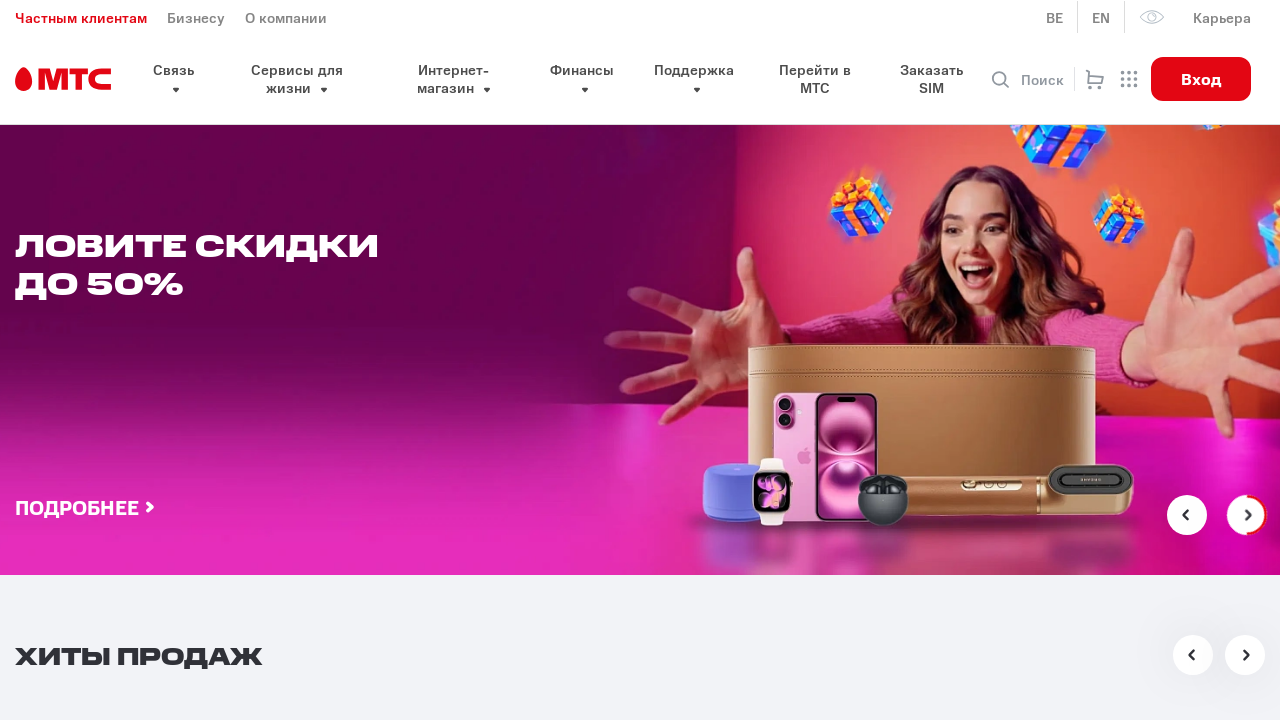

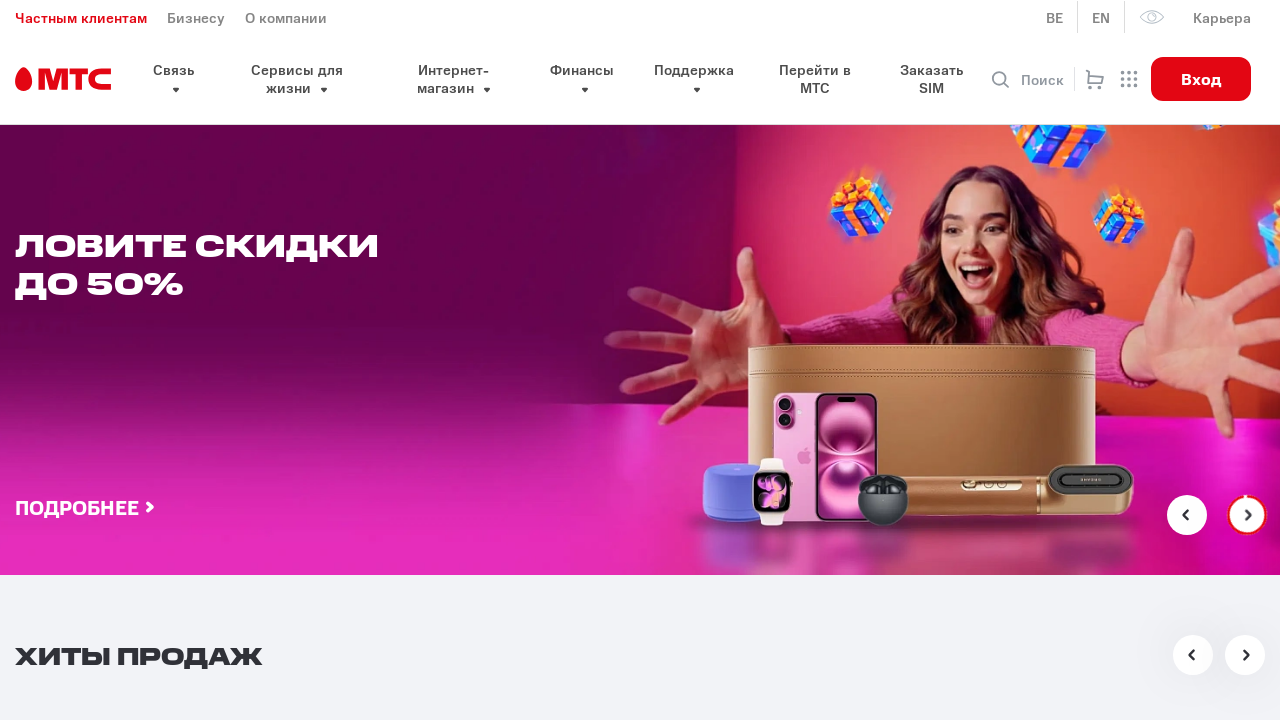